Clicks on the Signup/Login link and verifies the New User Signup section is visible

Starting URL: https://automationexercise.com/

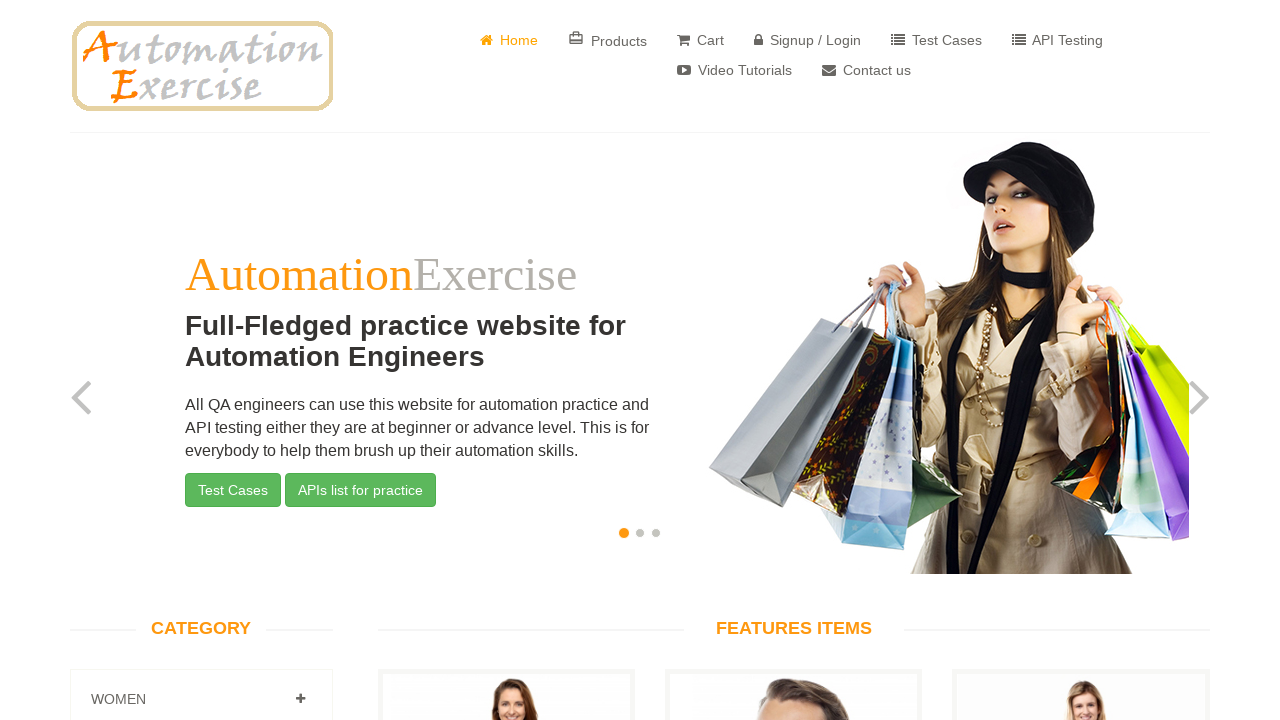

Clicked on Signup/Login link at (808, 40) on a[href='/login']
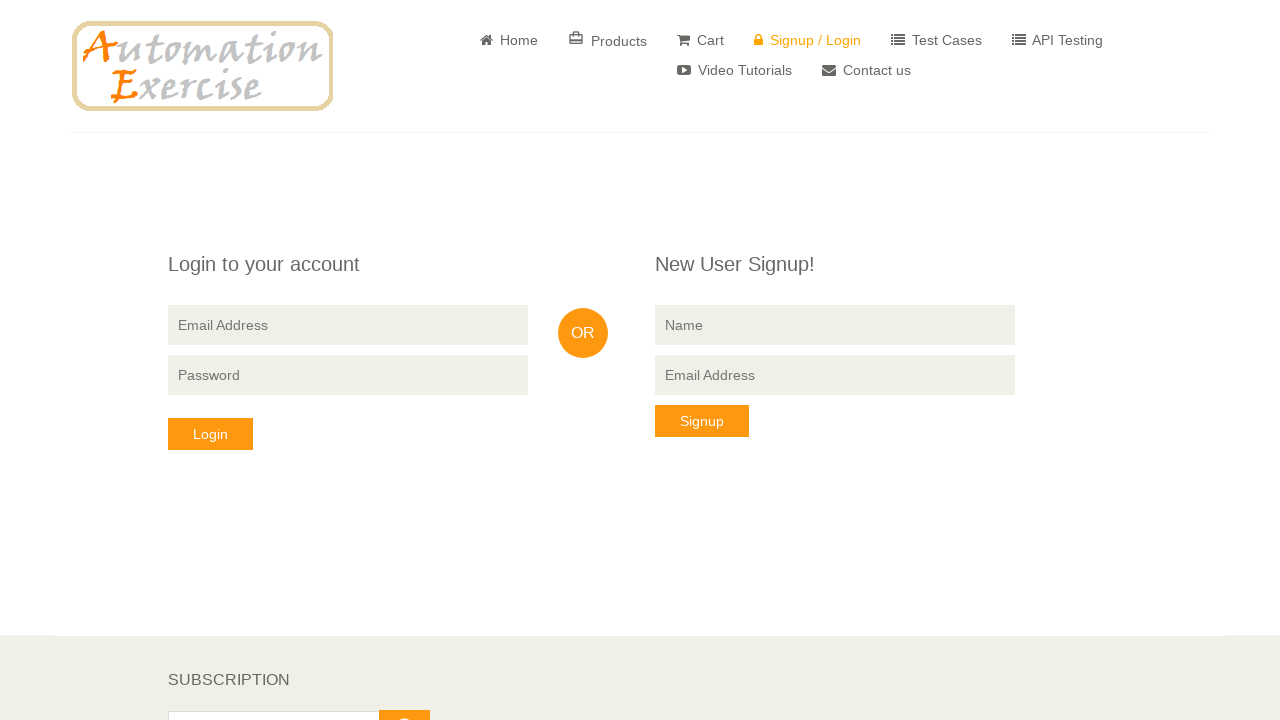

Verified New User Signup section is visible
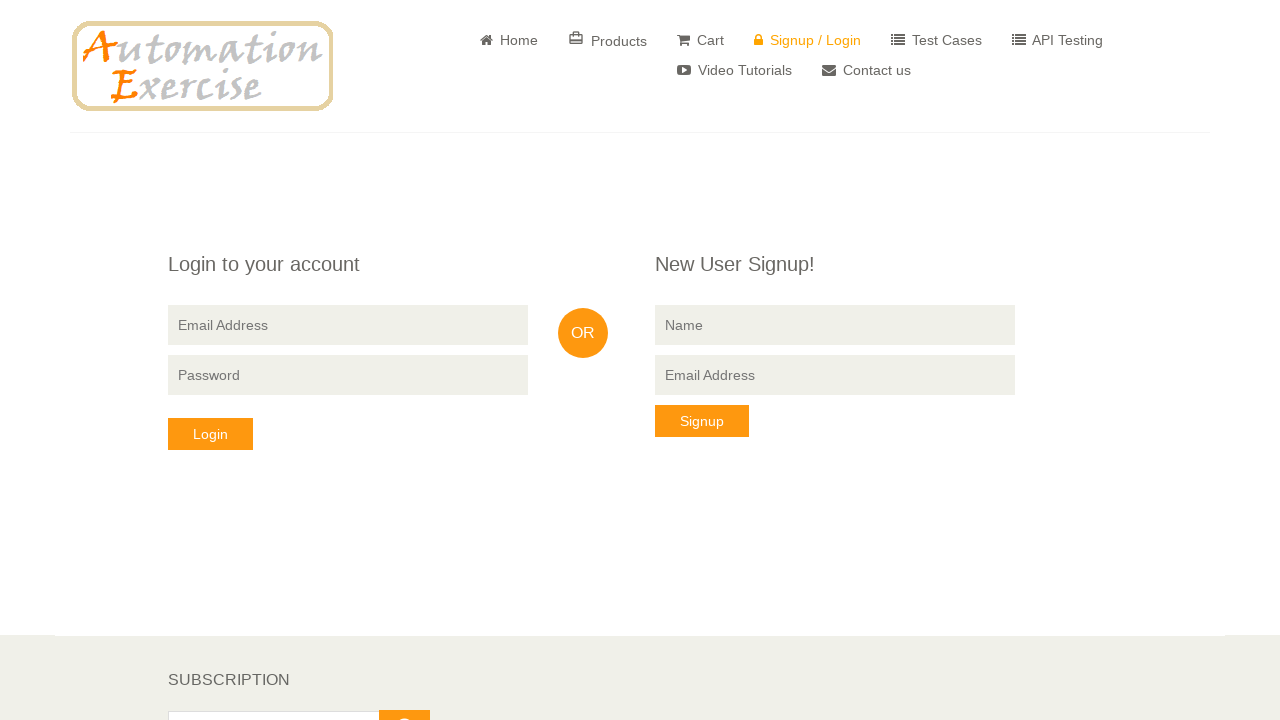

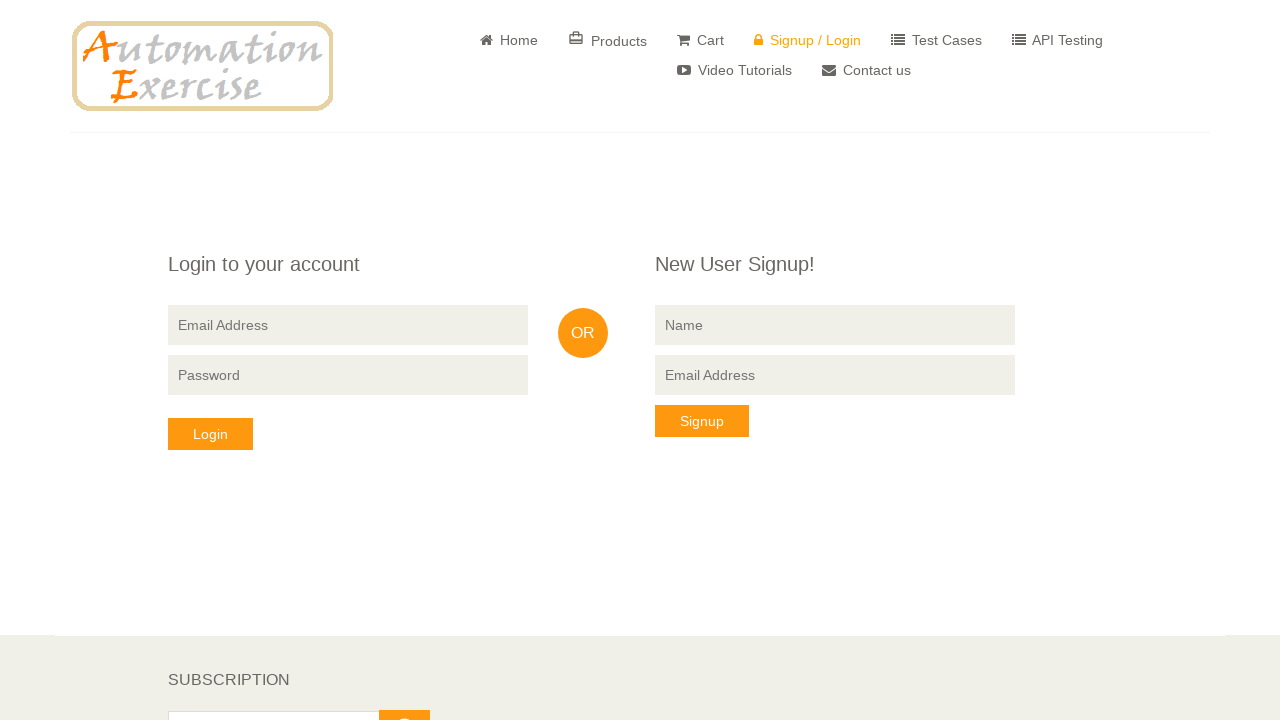